Navigates to demoblaze.com and locates multiple product elements on the page, verifying they are present

Starting URL: https://demoblaze.com/

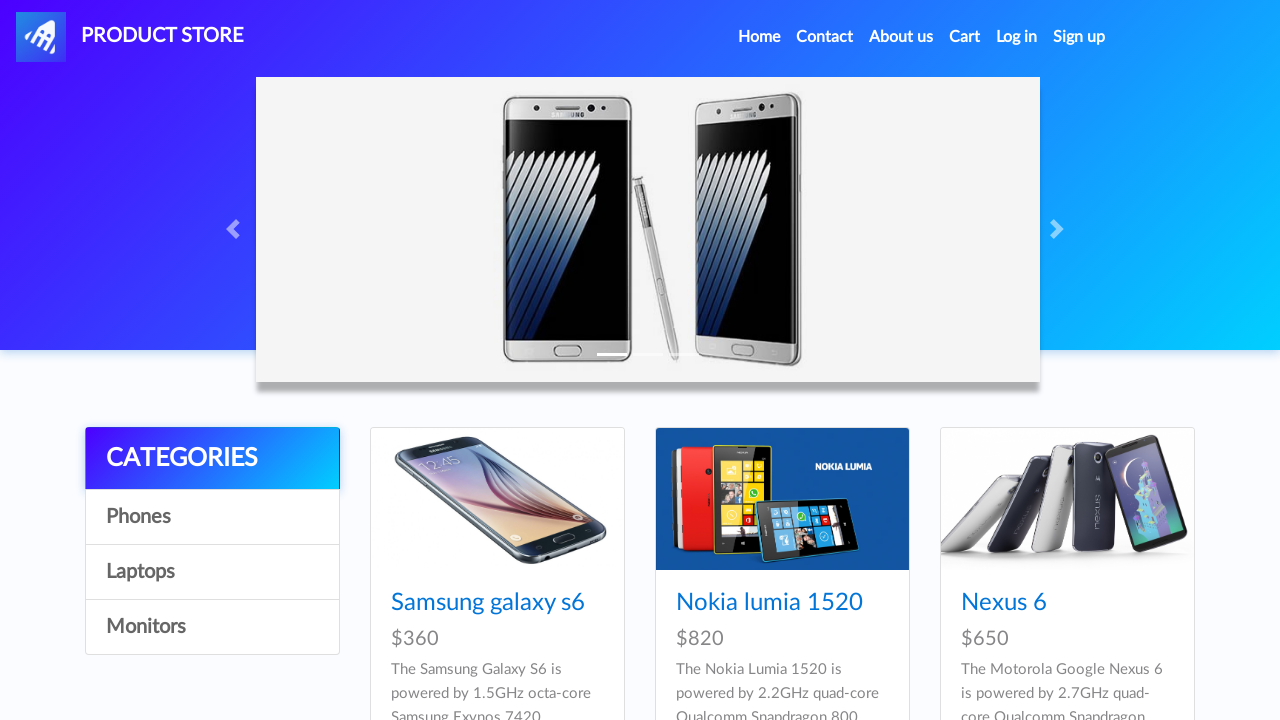

Waited for product elements to load on demoblaze.com
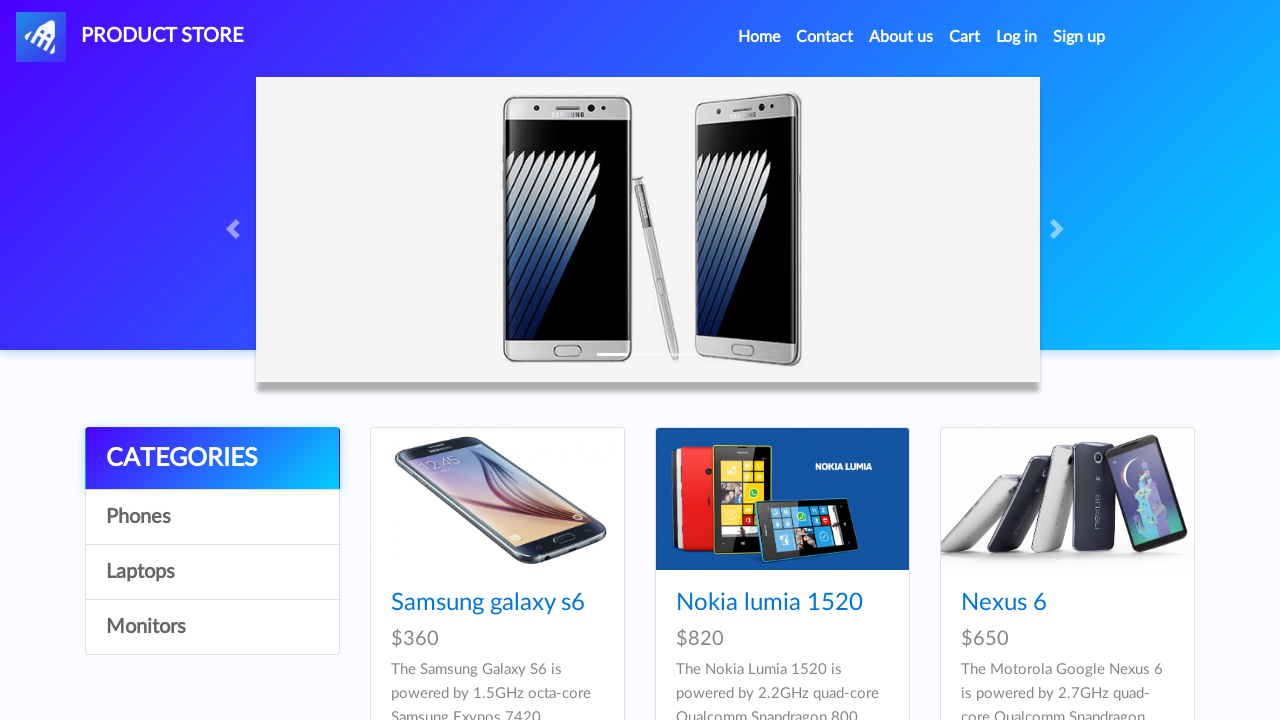

Located multiple product elements on the page
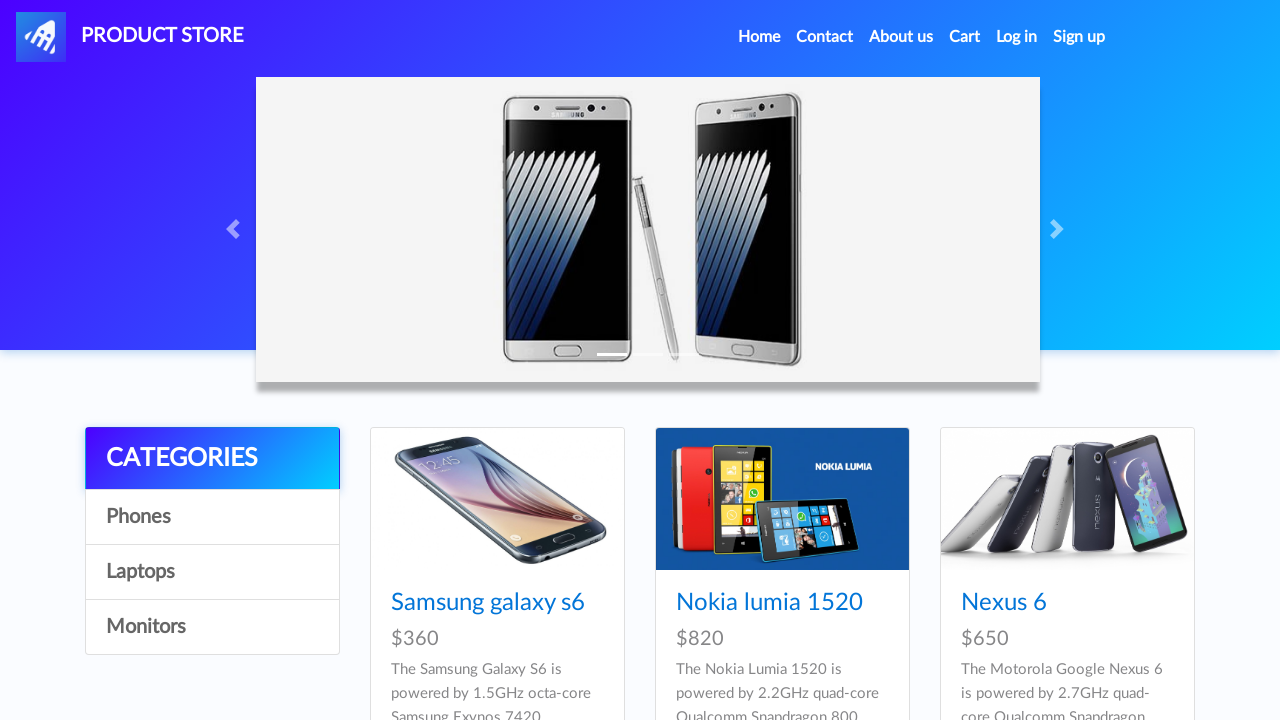

Verified first product element is visible
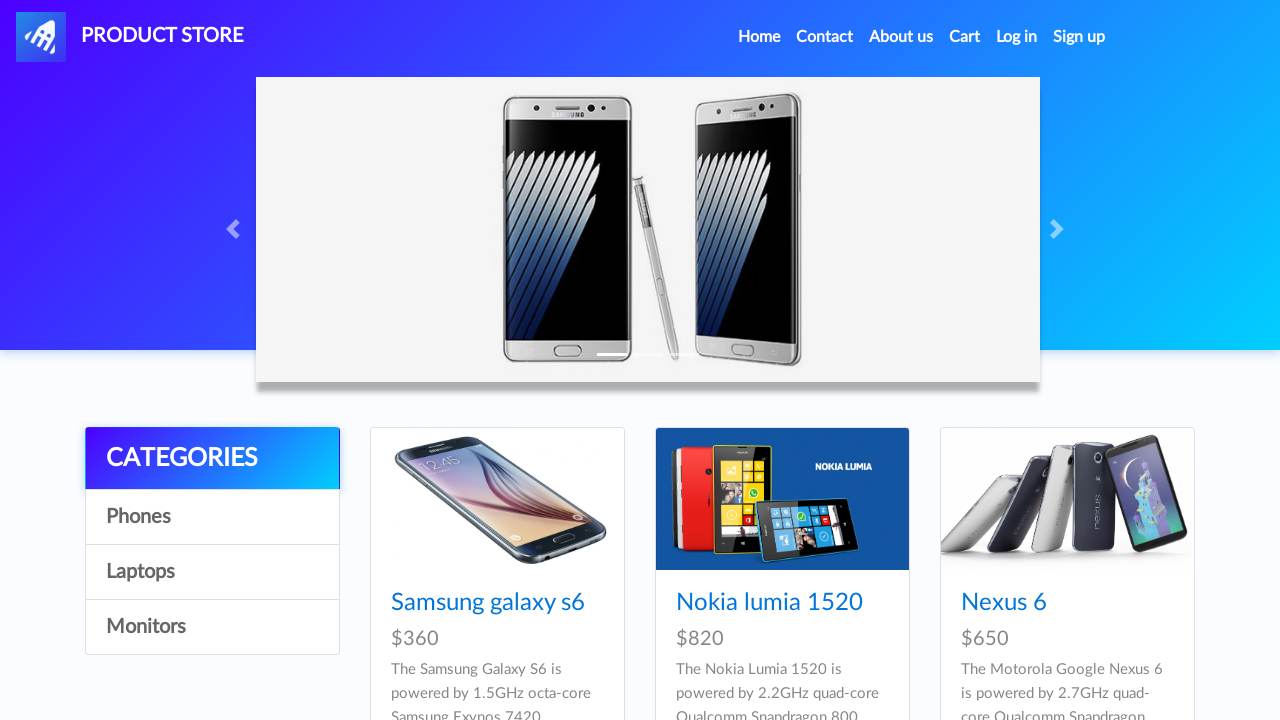

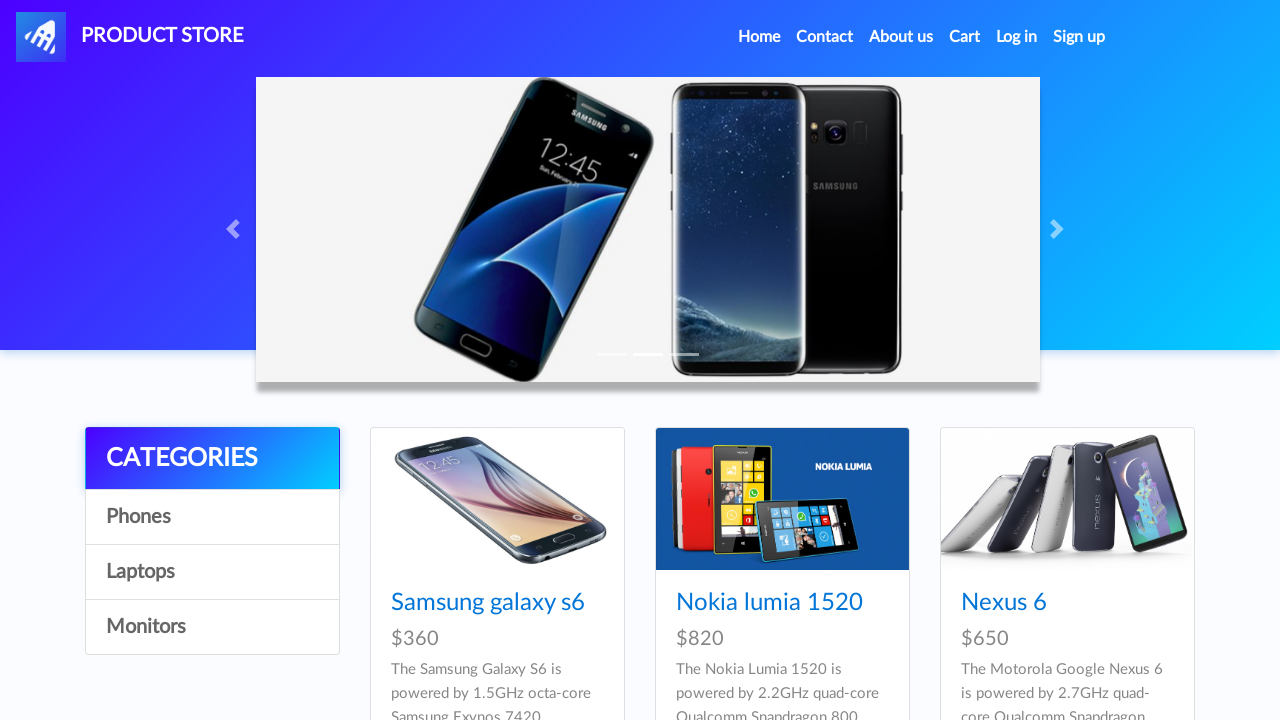